Tests static dropdown selection by selecting 'Selenium' option and verifying the value

Starting URL: https://codenboxautomationlab.com/practice/

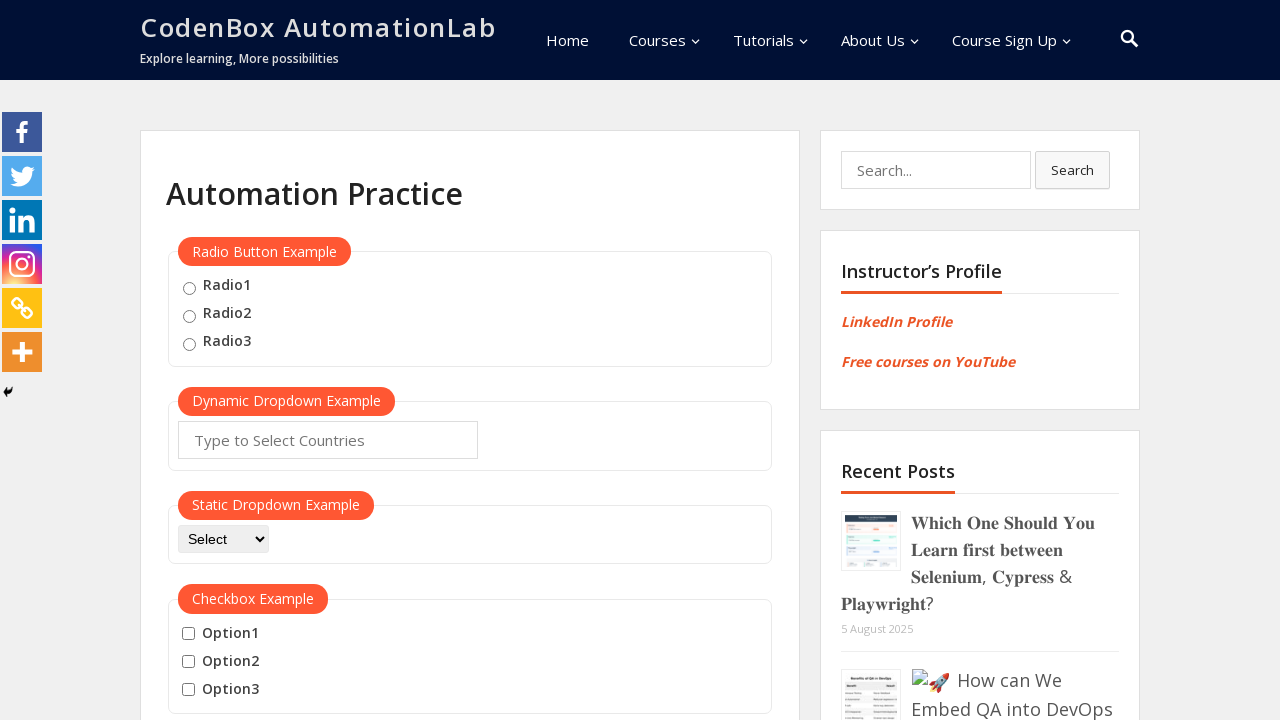

Selected 'Selenium' option from static dropdown on #dropdown-class-example
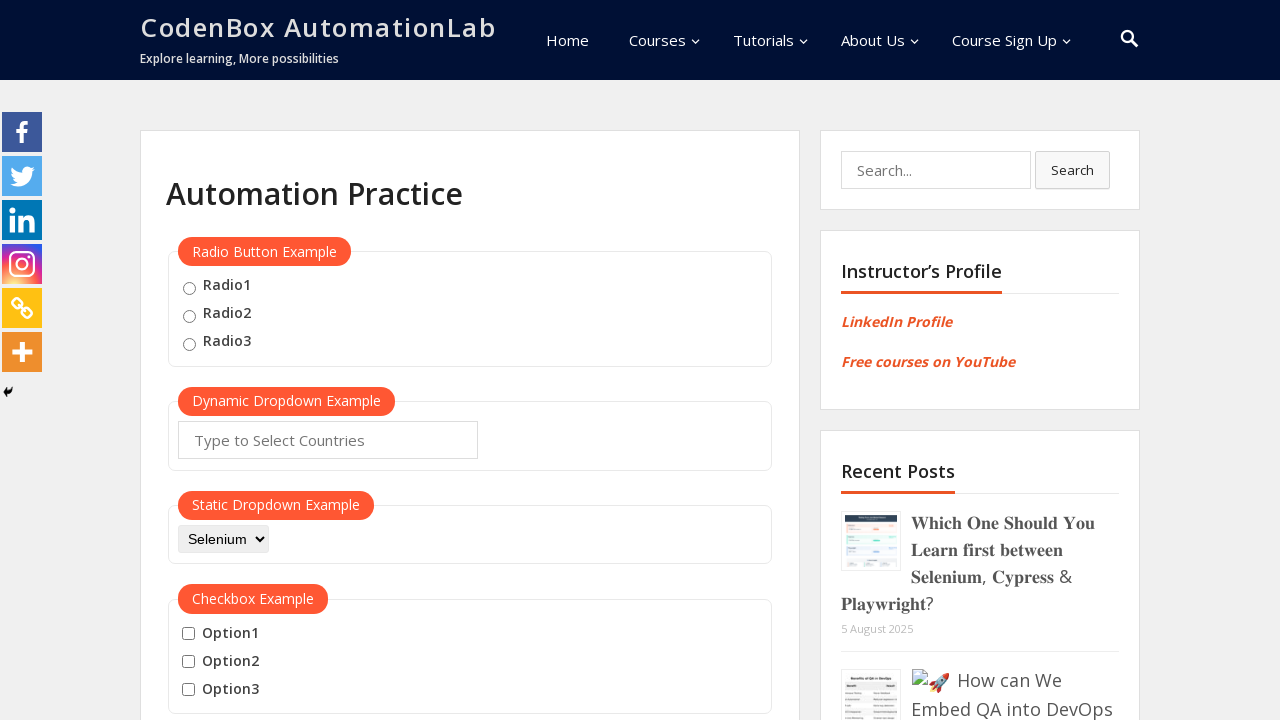

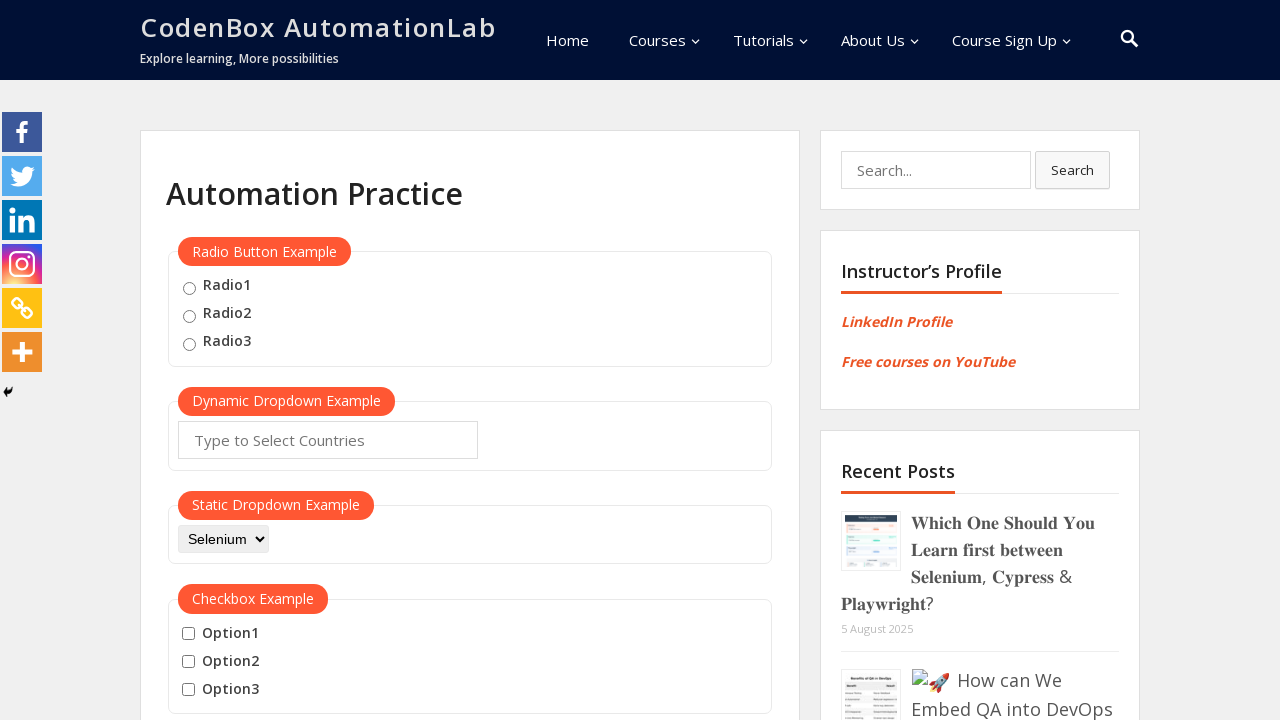